Tests drag and drop functionality by dragging an element to a target container

Starting URL: https://www.techlearn.in/code/drag-and-drop/

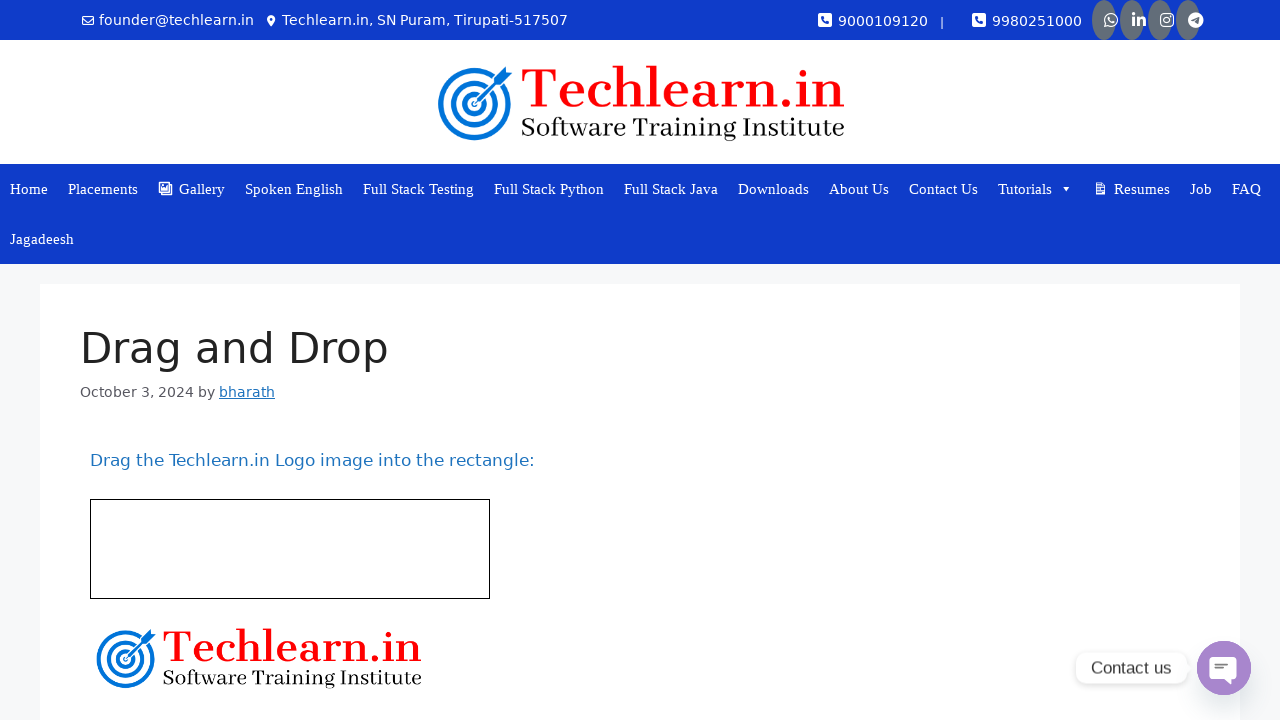

Located drag source element with id 'drag1'
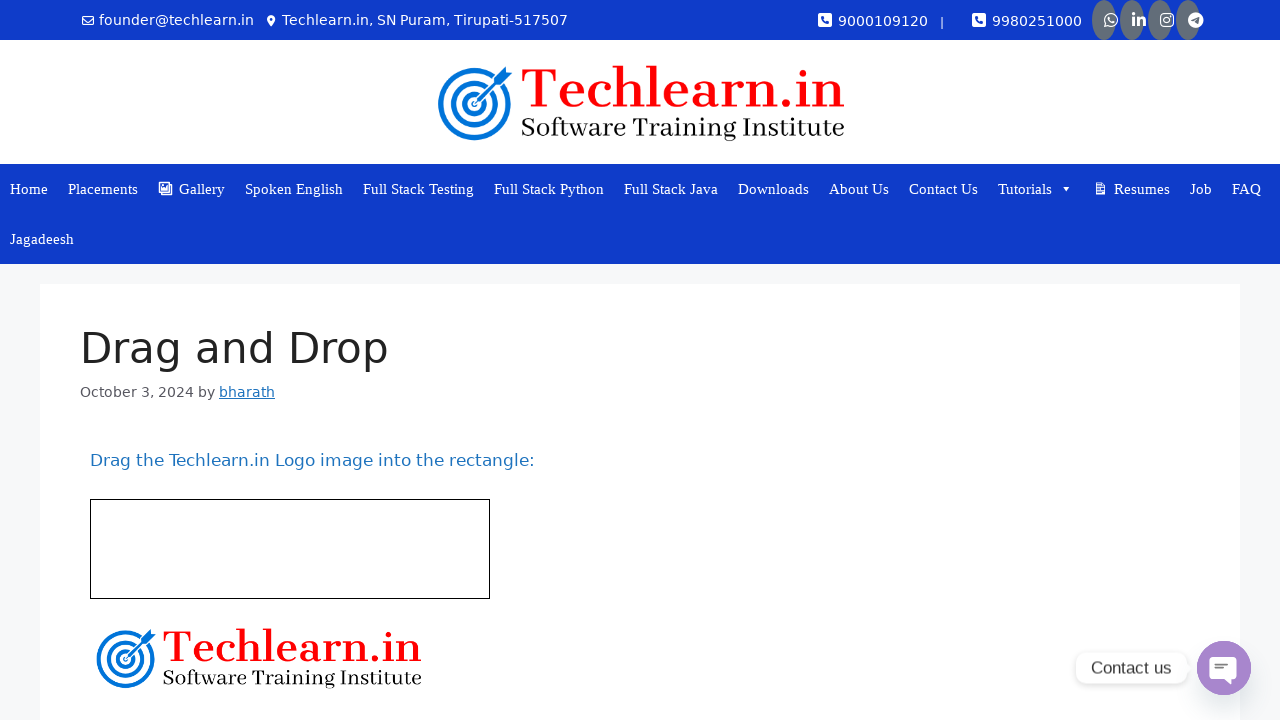

Located drag target container with id 'div1'
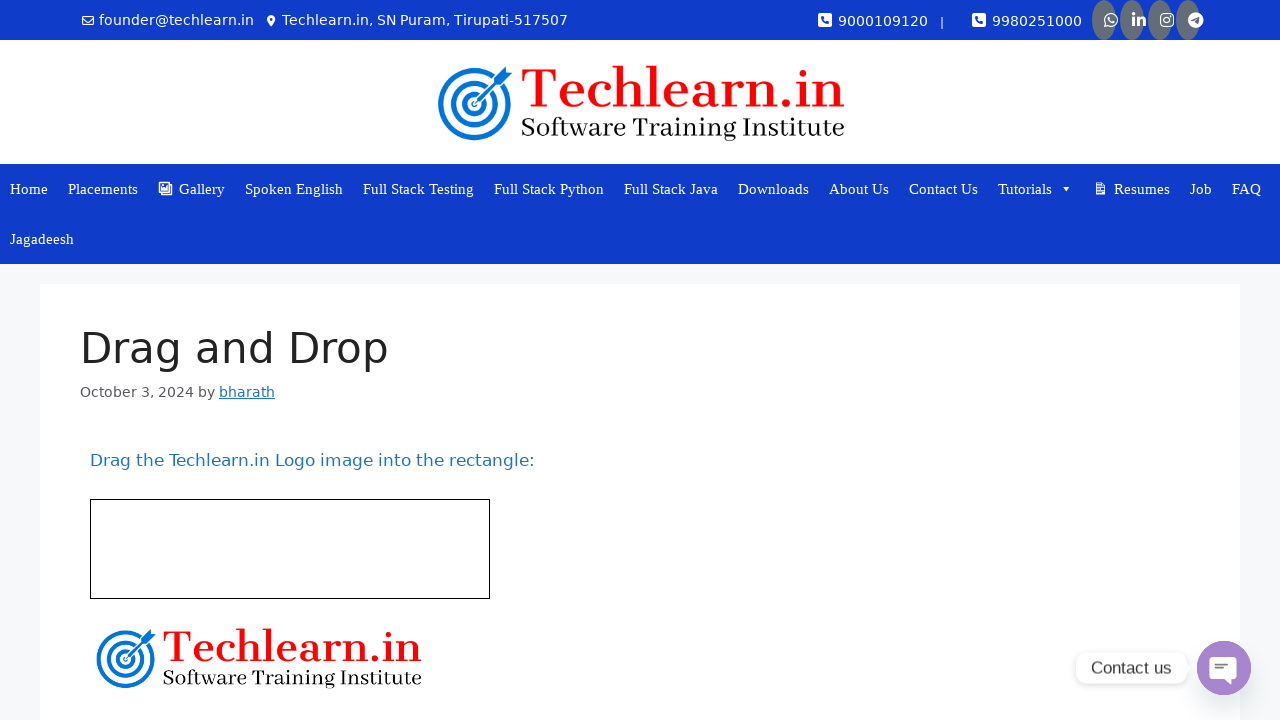

Dragged element from source to target container at (290, 549)
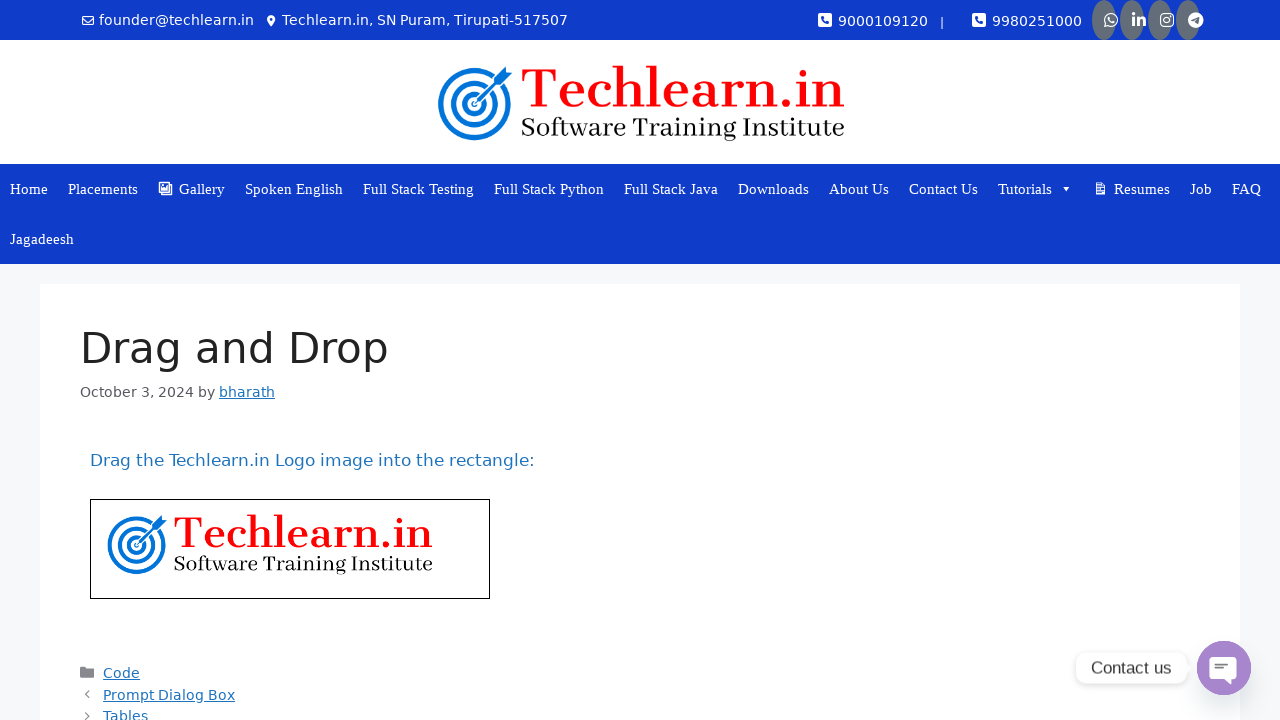

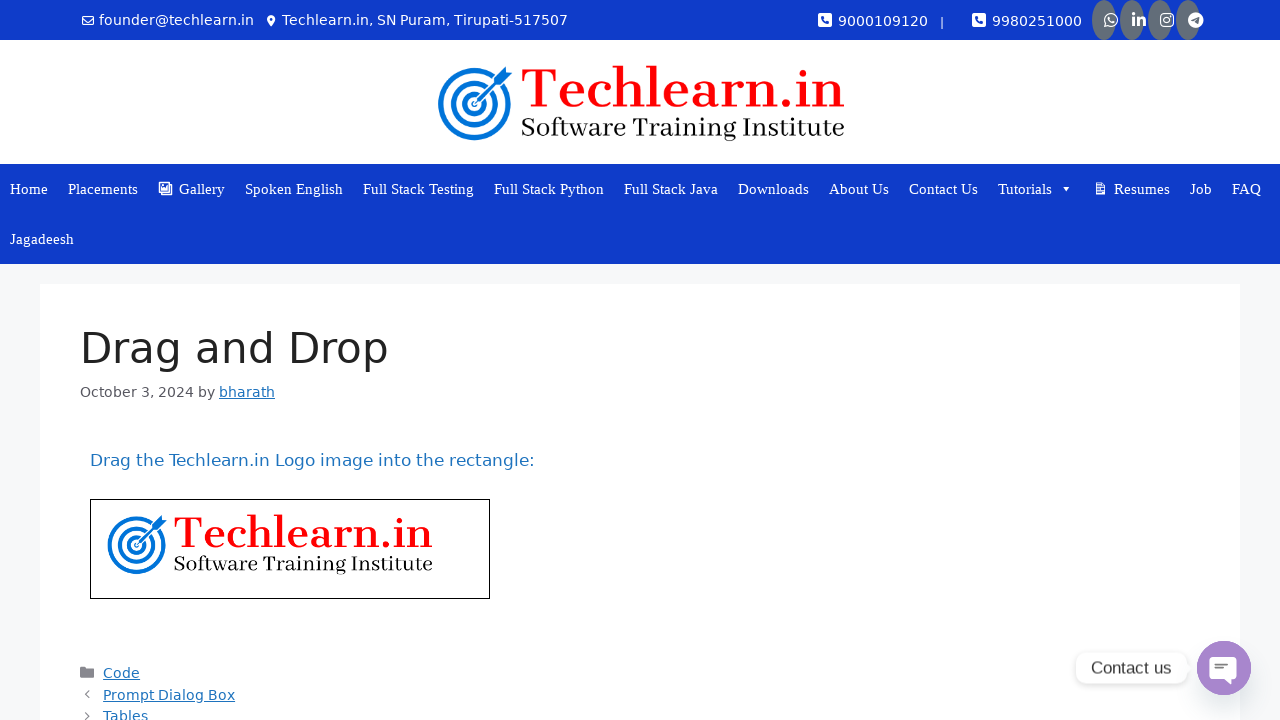